Fills form with all three hobby checkboxes selected, submits, and verifies all hobbies appear in the confirmation dialog

Starting URL: https://demoqa.com/automation-practice-form

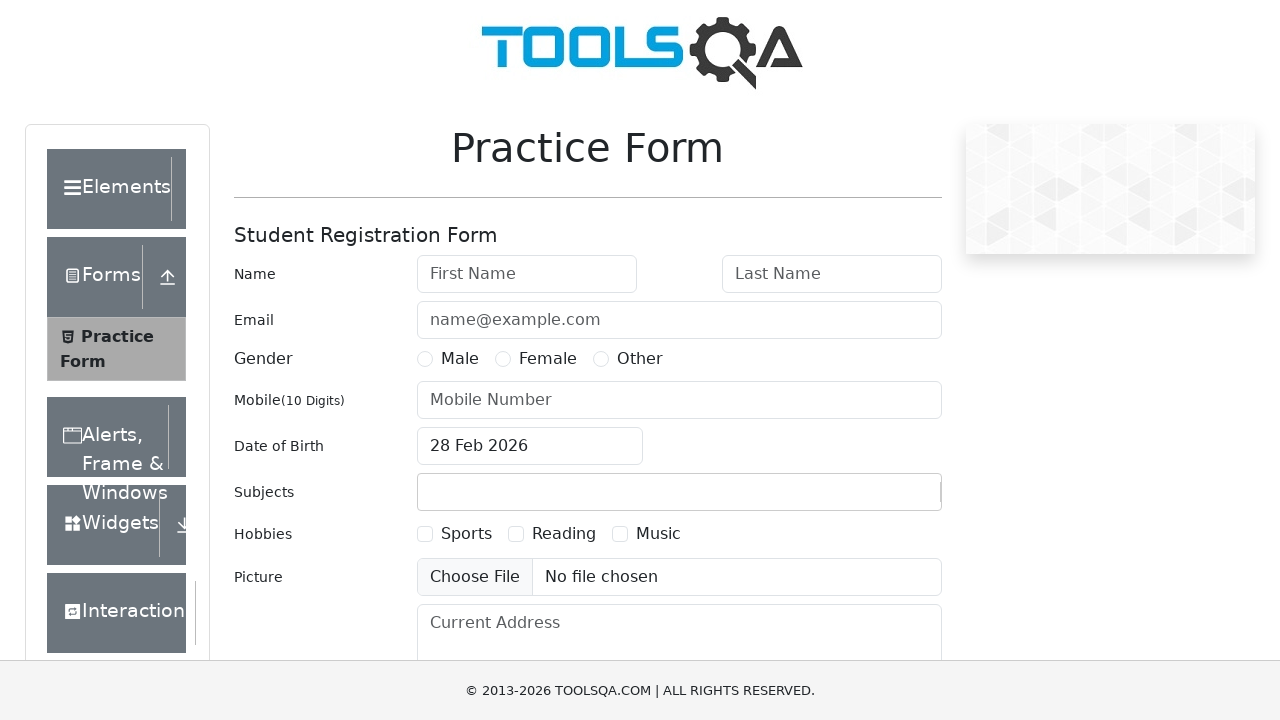

Navigated to automation practice form
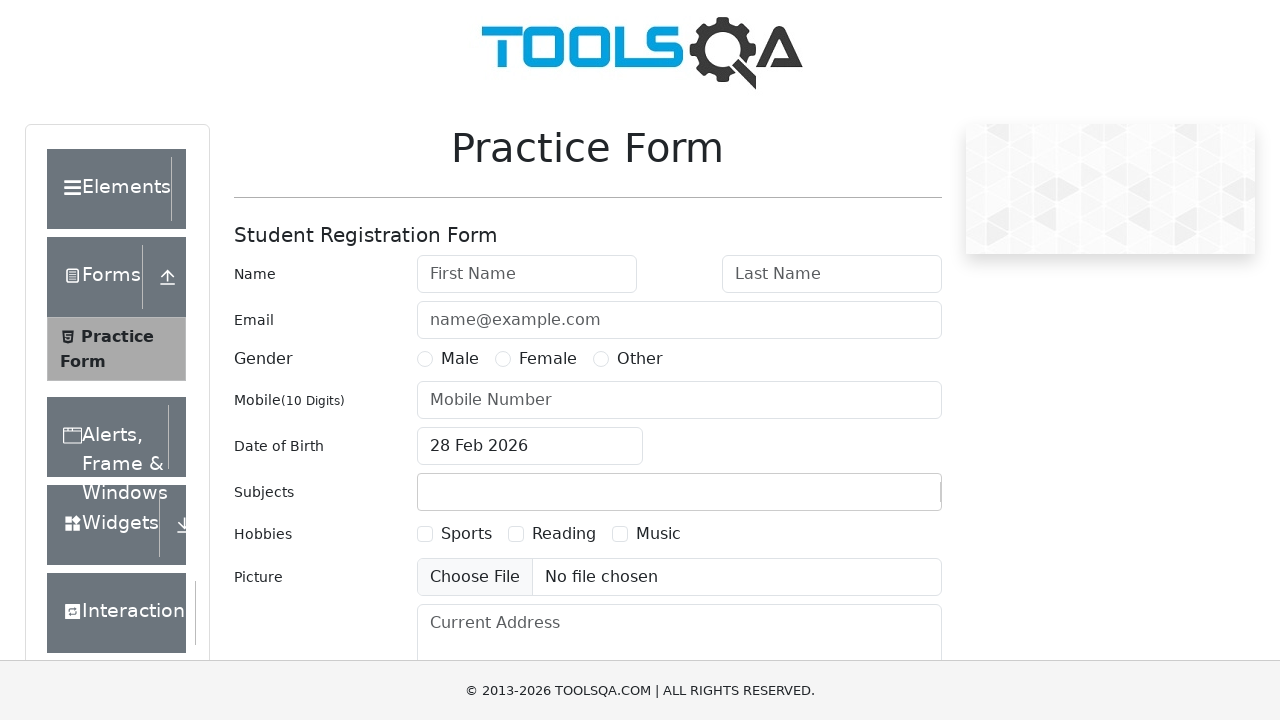

Filled first name field with 'Jordan' on #firstName
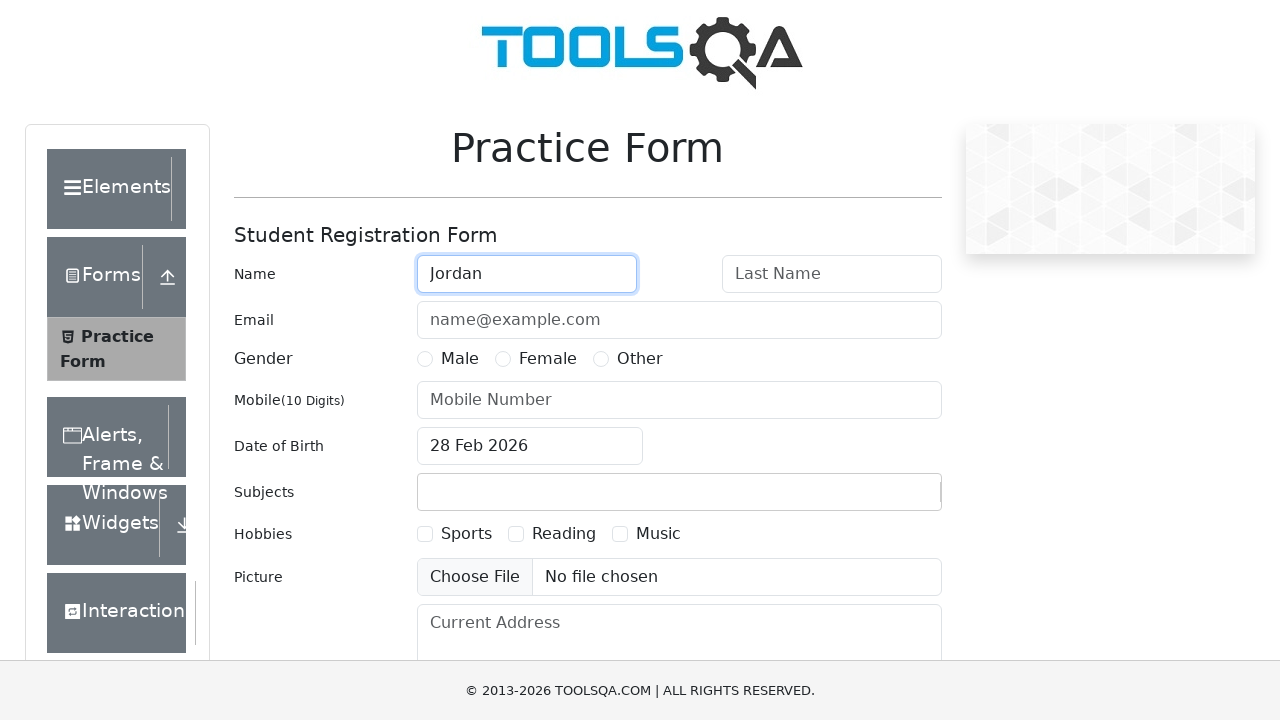

Filled last name field with 'Miller' on #lastName
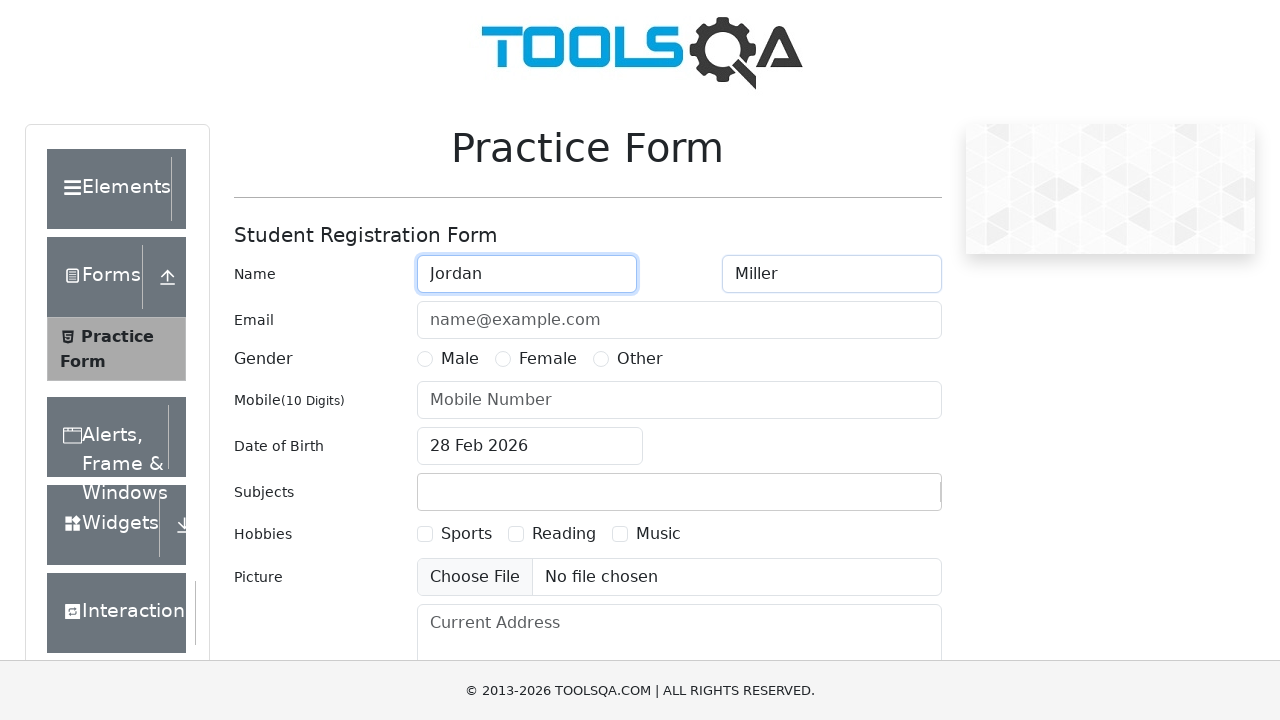

Filled phone number field with '4445556666' on #userNumber
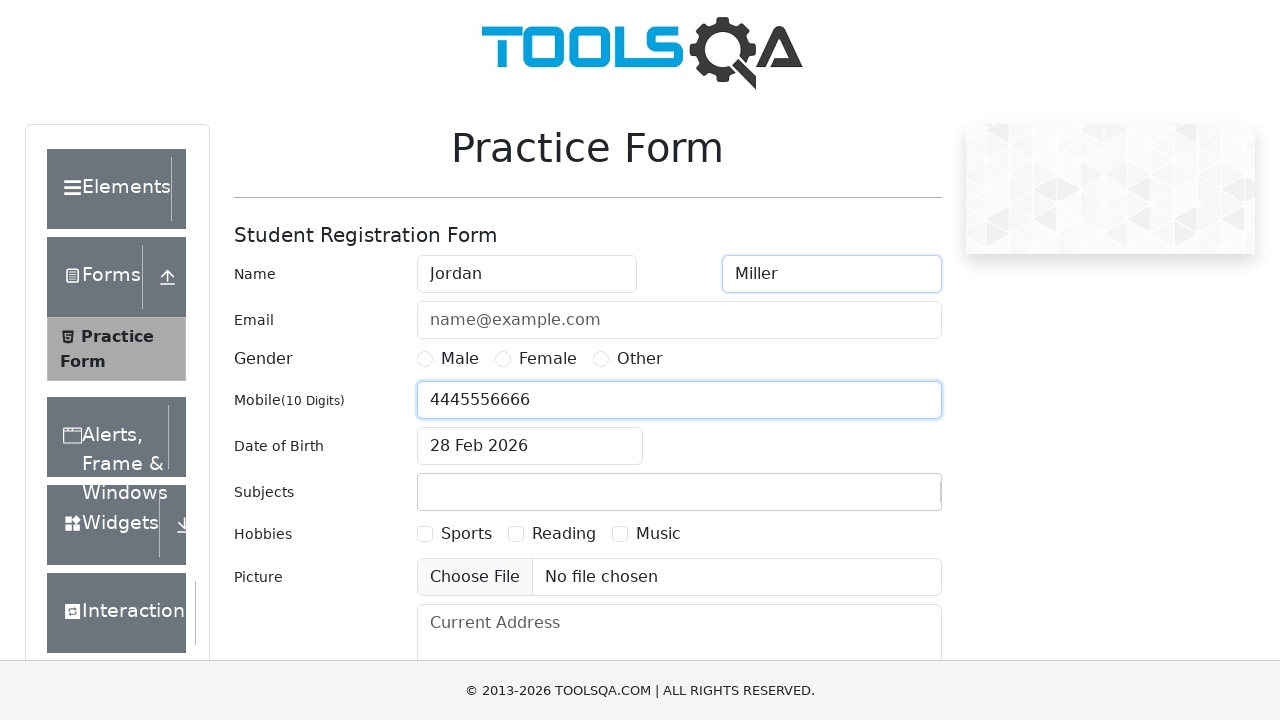

Selected male gender radio button at (460, 359) on [for='gender-radio-1']
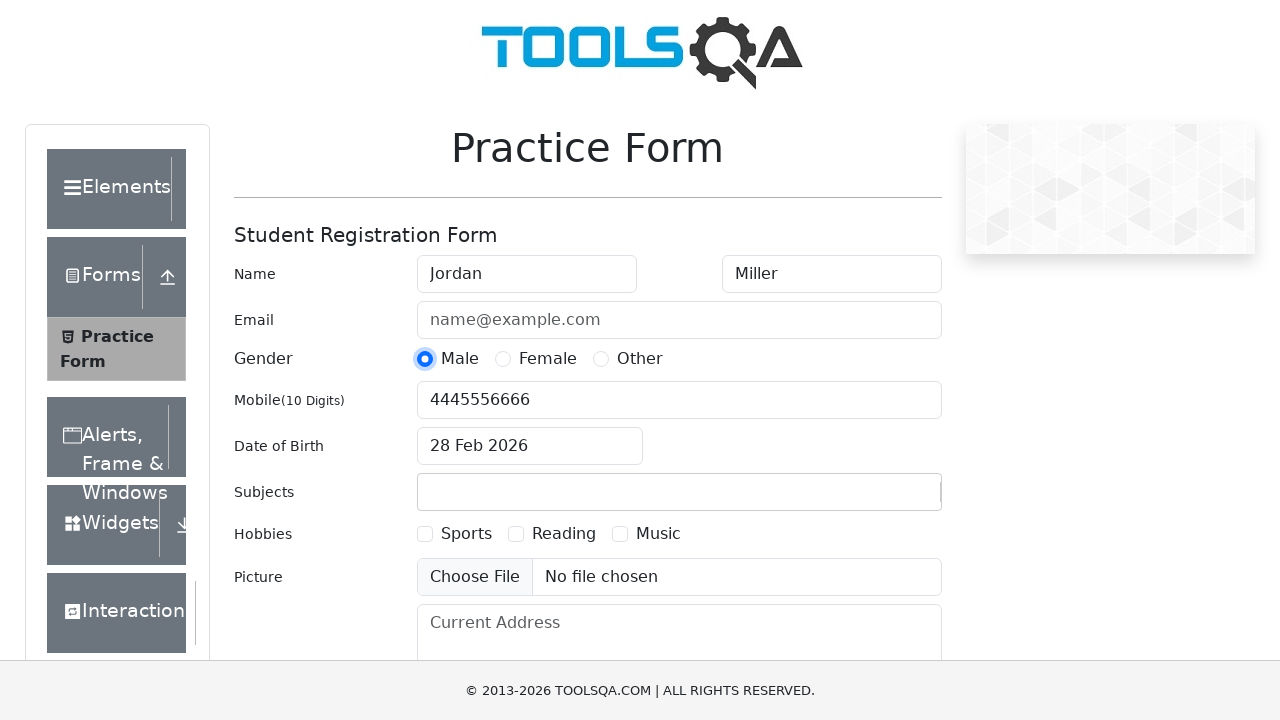

Selected first hobby checkbox (Sports) at (466, 534) on [for='hobbies-checkbox-1']
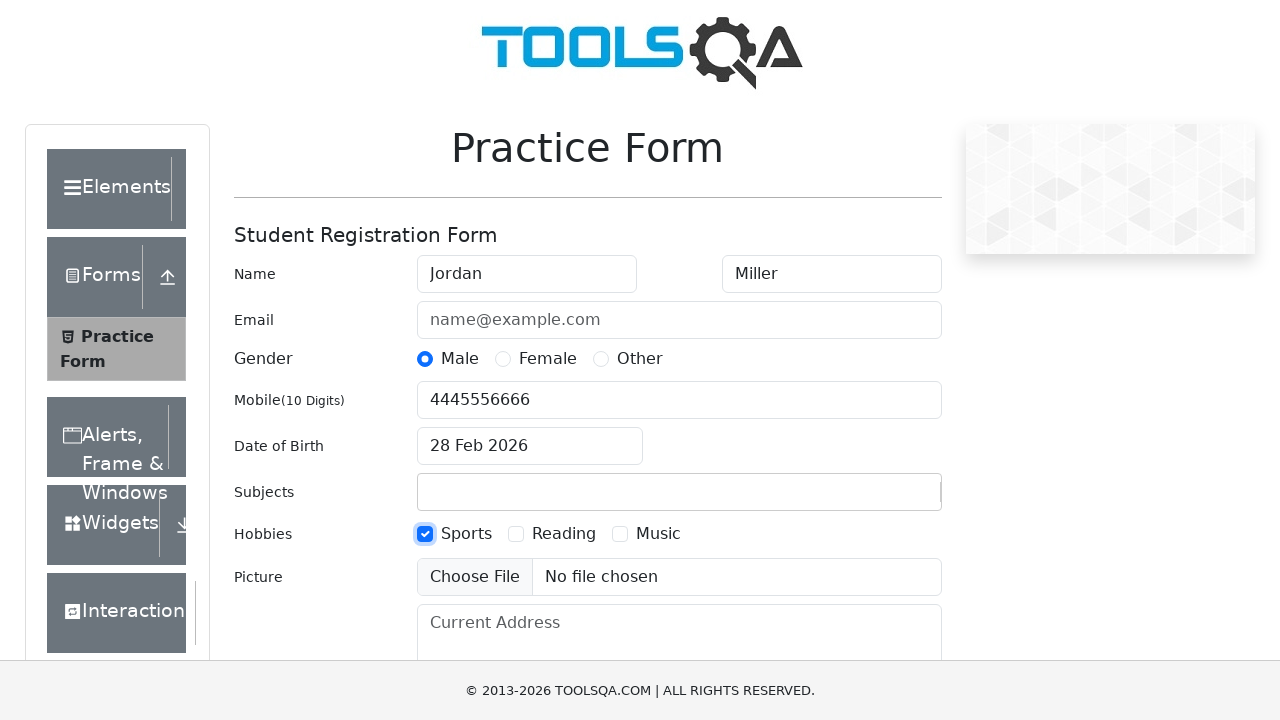

Selected second hobby checkbox (Reading) at (564, 534) on [for='hobbies-checkbox-2']
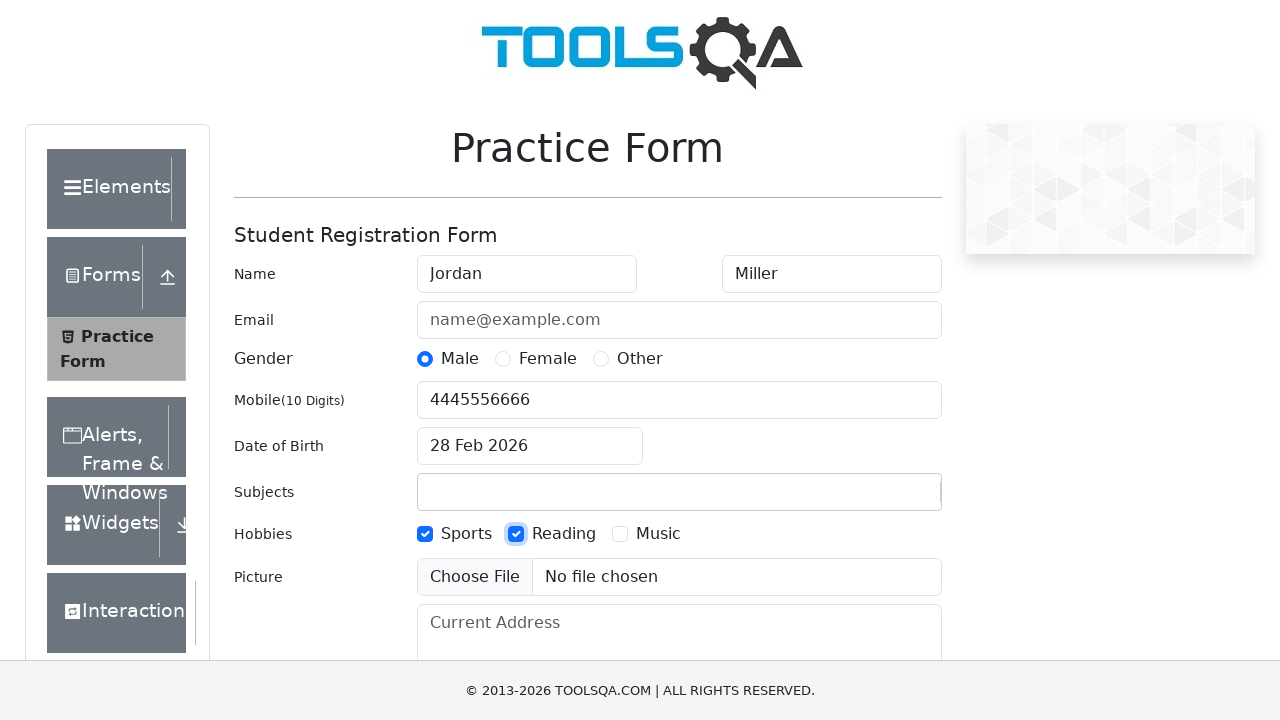

Selected third hobby checkbox (Music) at (658, 534) on [for='hobbies-checkbox-3']
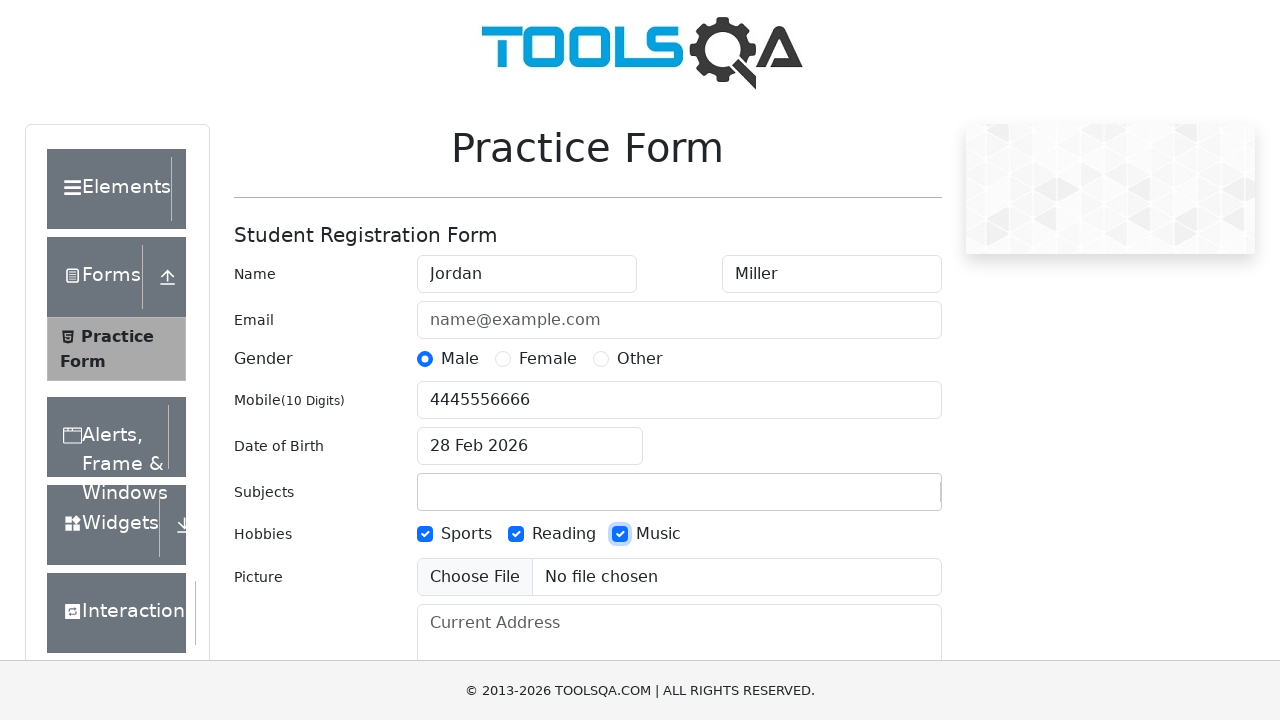

Clicked submit button to submit form at (885, 499) on #submit
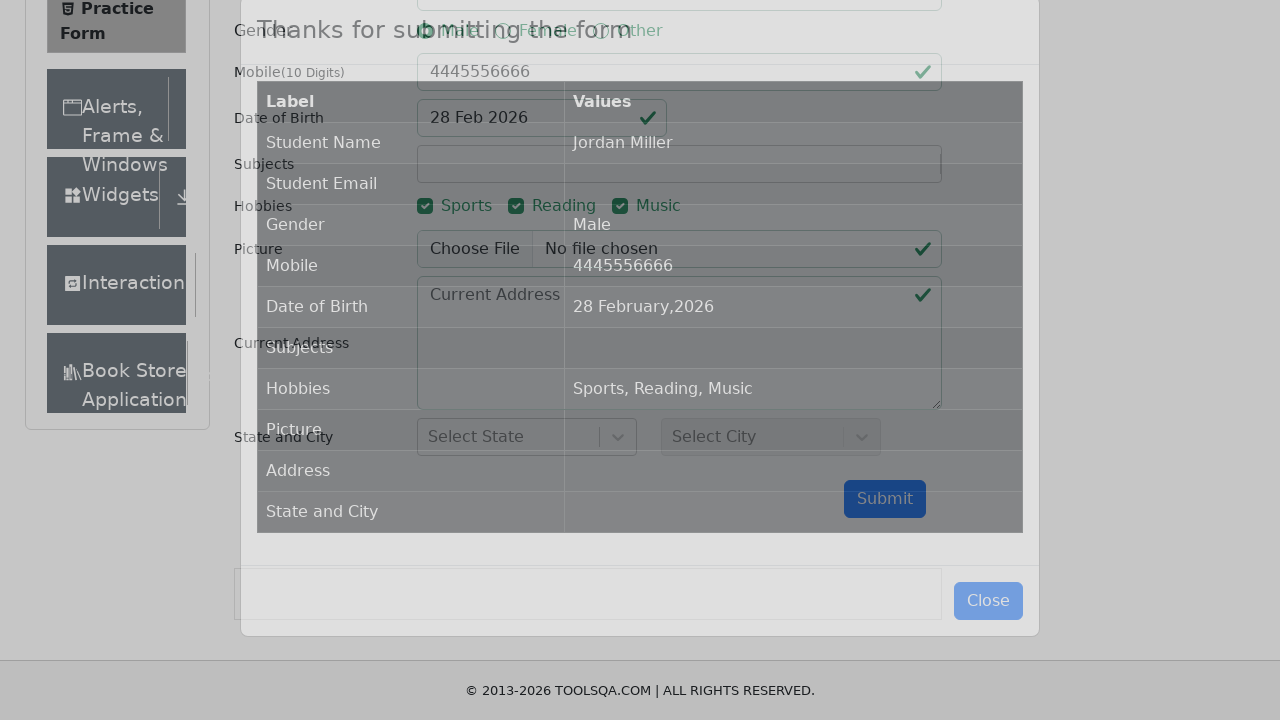

Confirmation dialog loaded
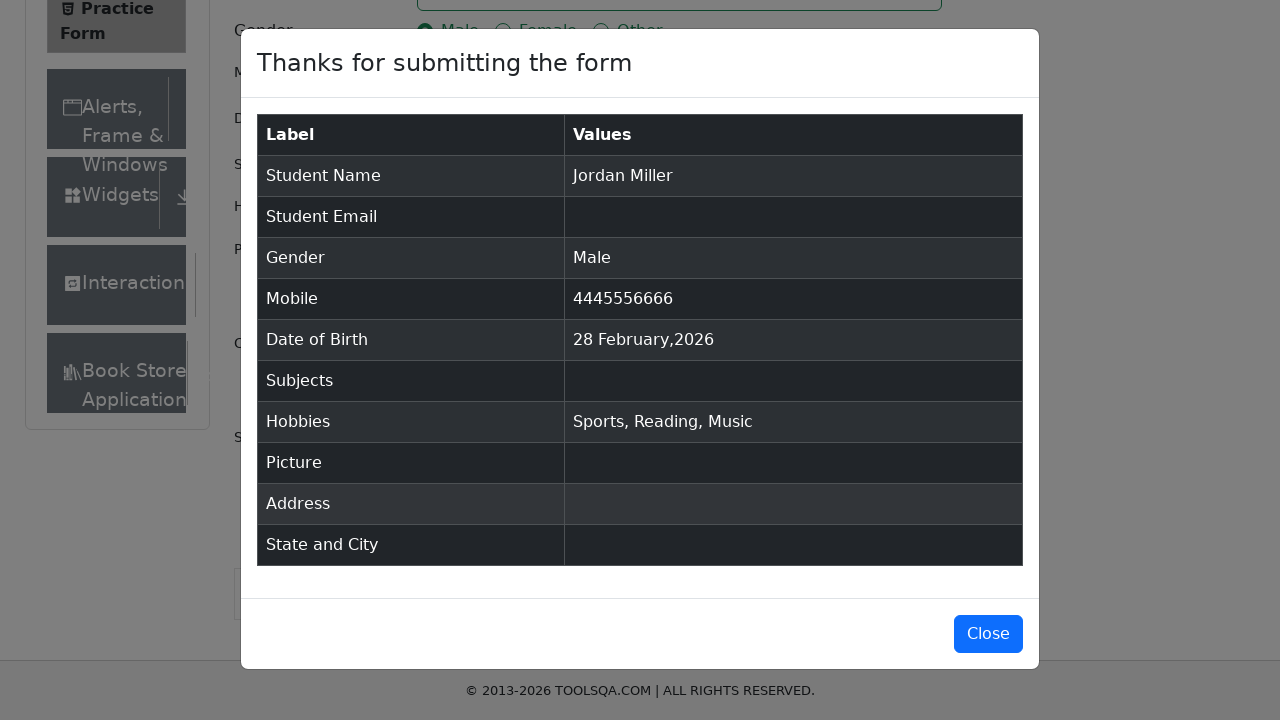

Retrieved hobbies text from confirmation dialog
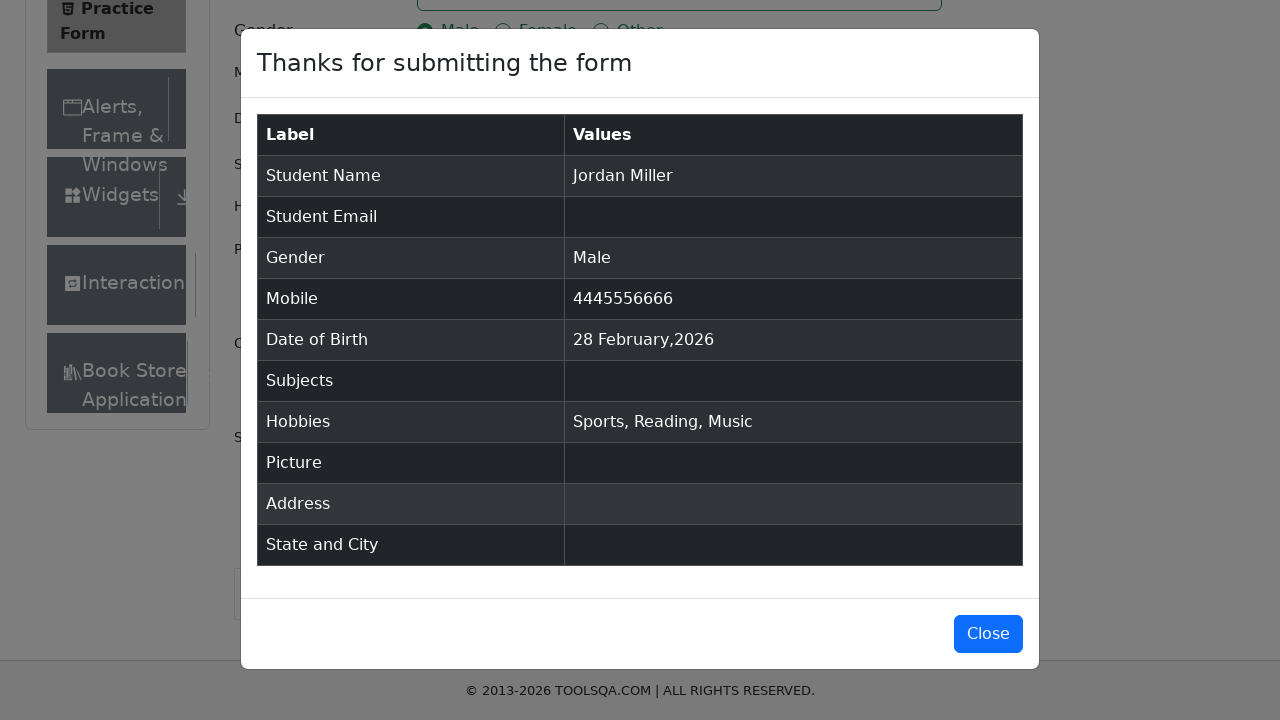

Verified all three hobbies (Sports, Reading, Music) appear in confirmation dialog
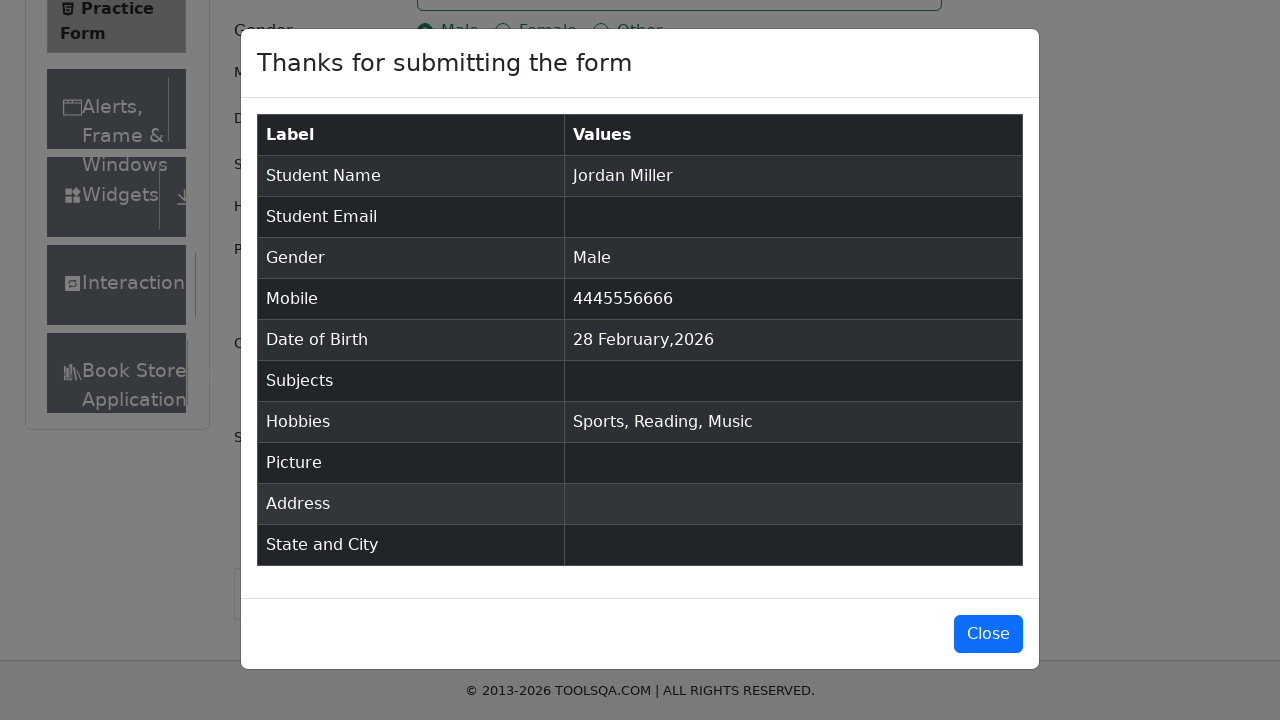

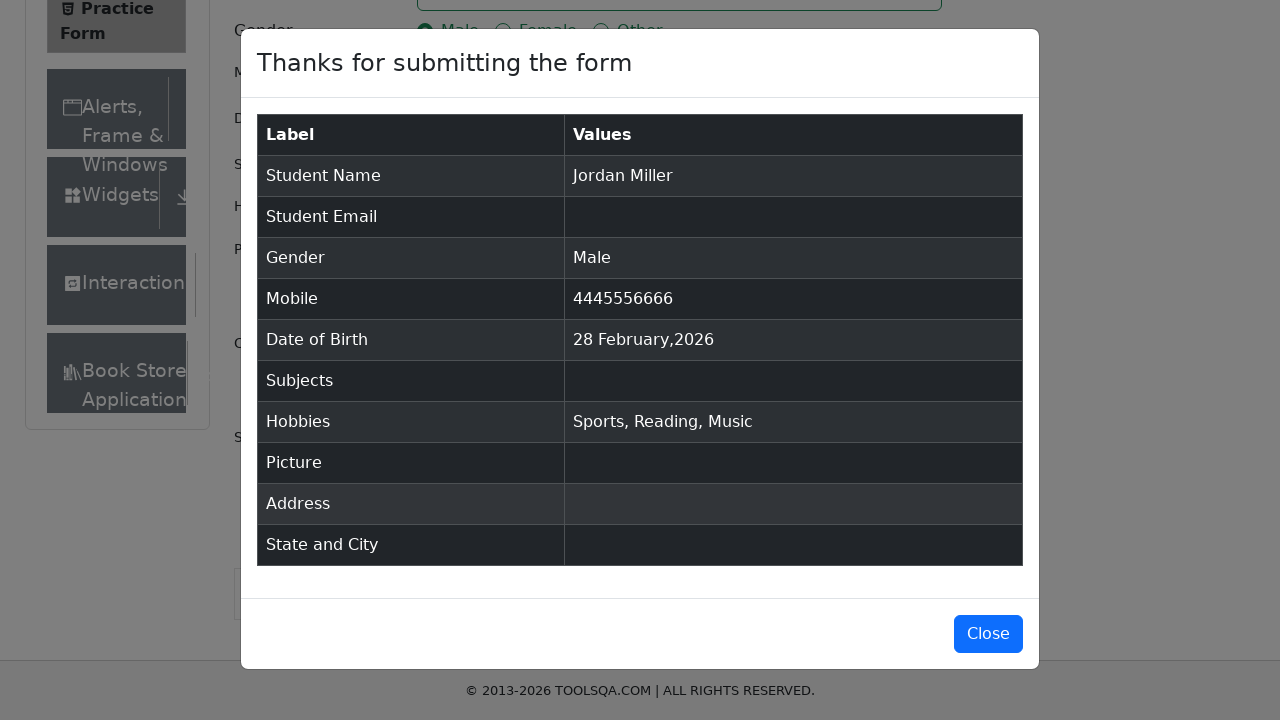